Tests dropdown and multi-select functionality by selecting options from single and multiple selection lists on a demo blog page

Starting URL: http://omayo.blogspot.com/

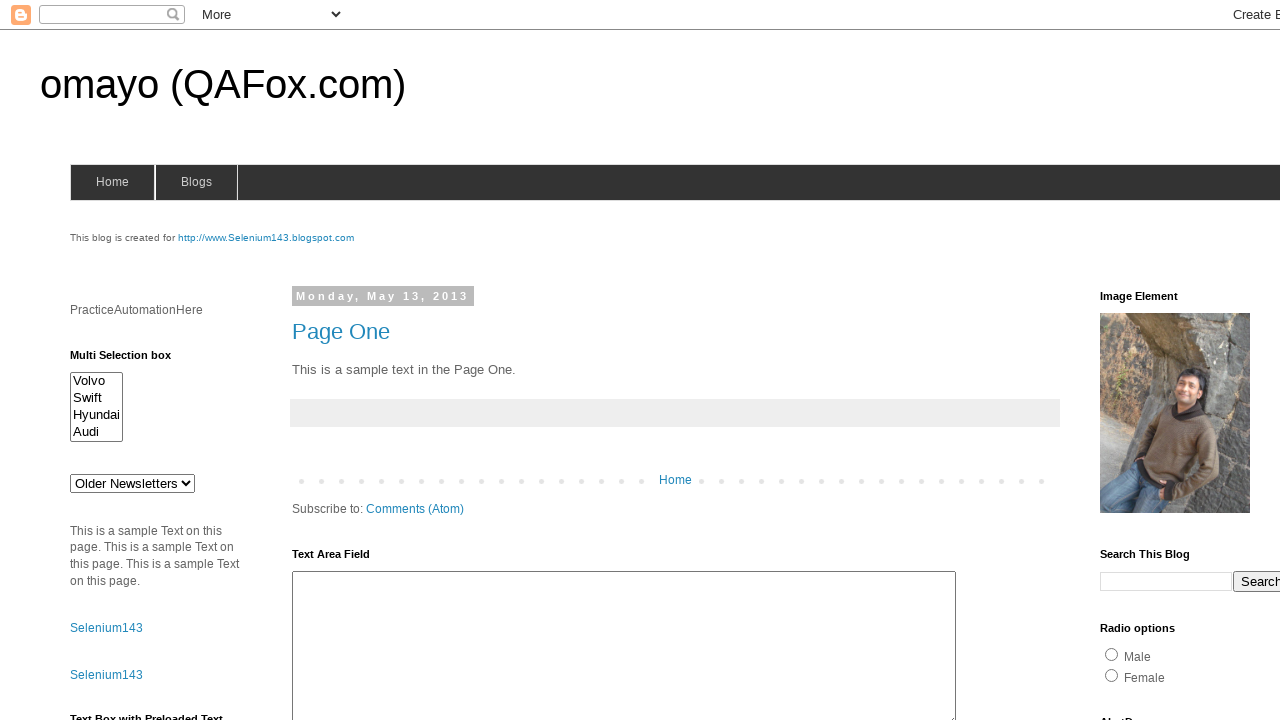

Selected 'ghi' from single selection dropdown on #drop1
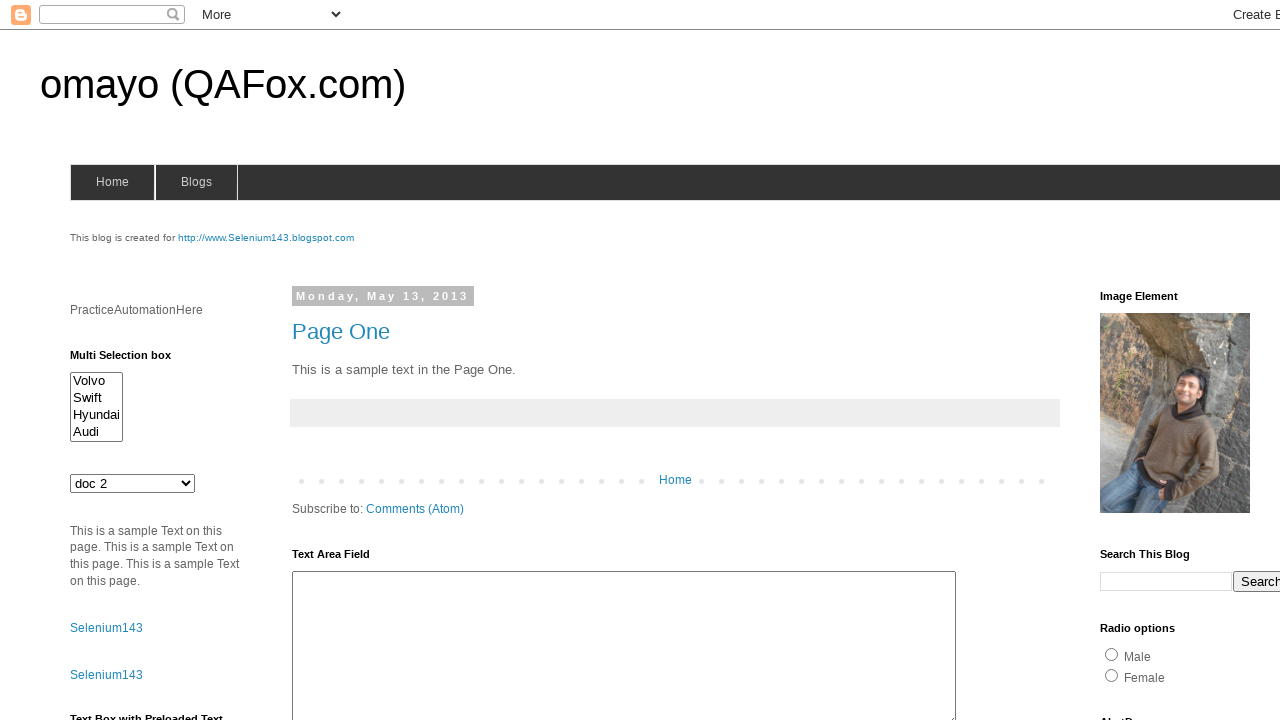

Selected 'Volvo' from multi-select box on #multiselect1
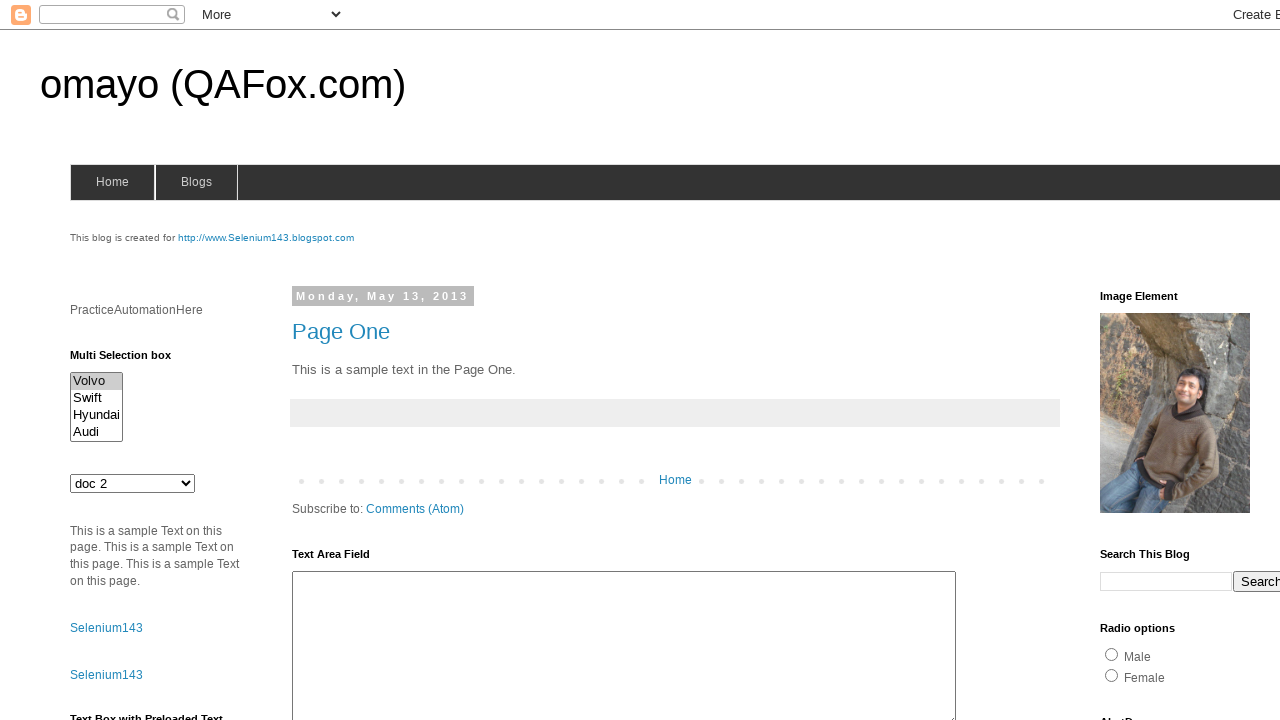

Selected 'Volvo' and 'Swift' from multi-select box on #multiselect1
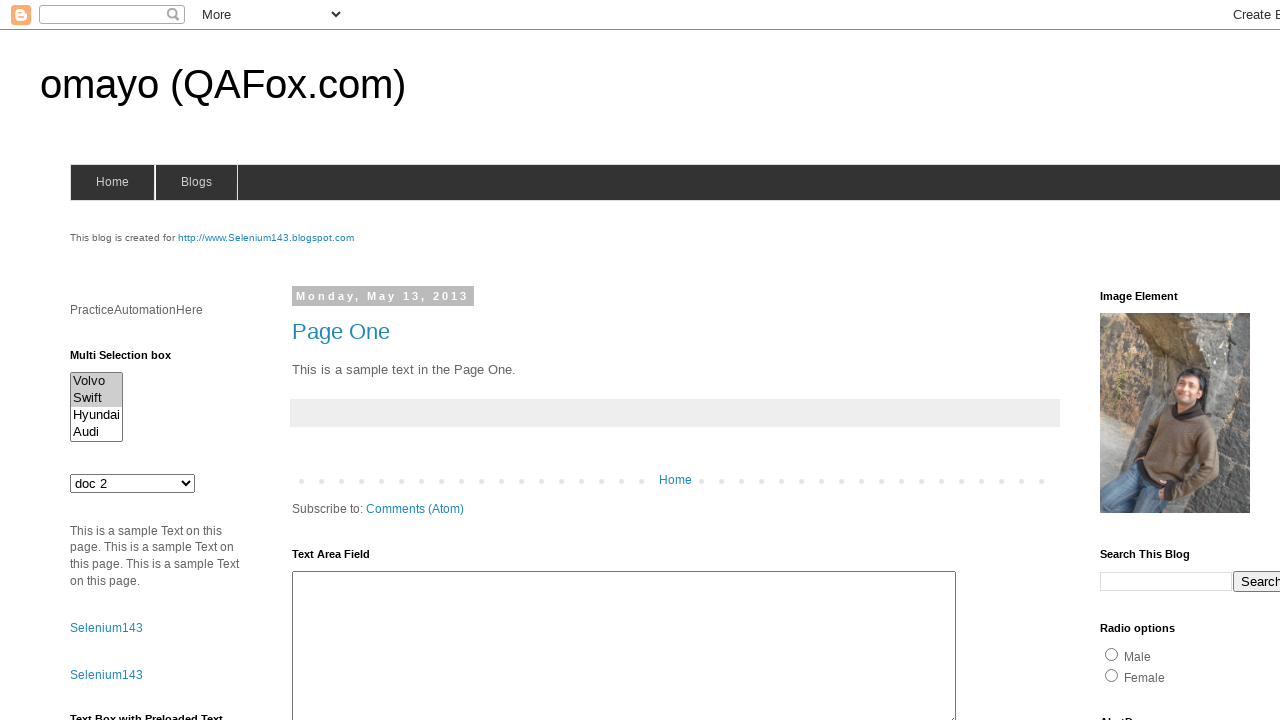

Selected 'Volvo', 'Swift', and 'Audi' from multi-select box on #multiselect1
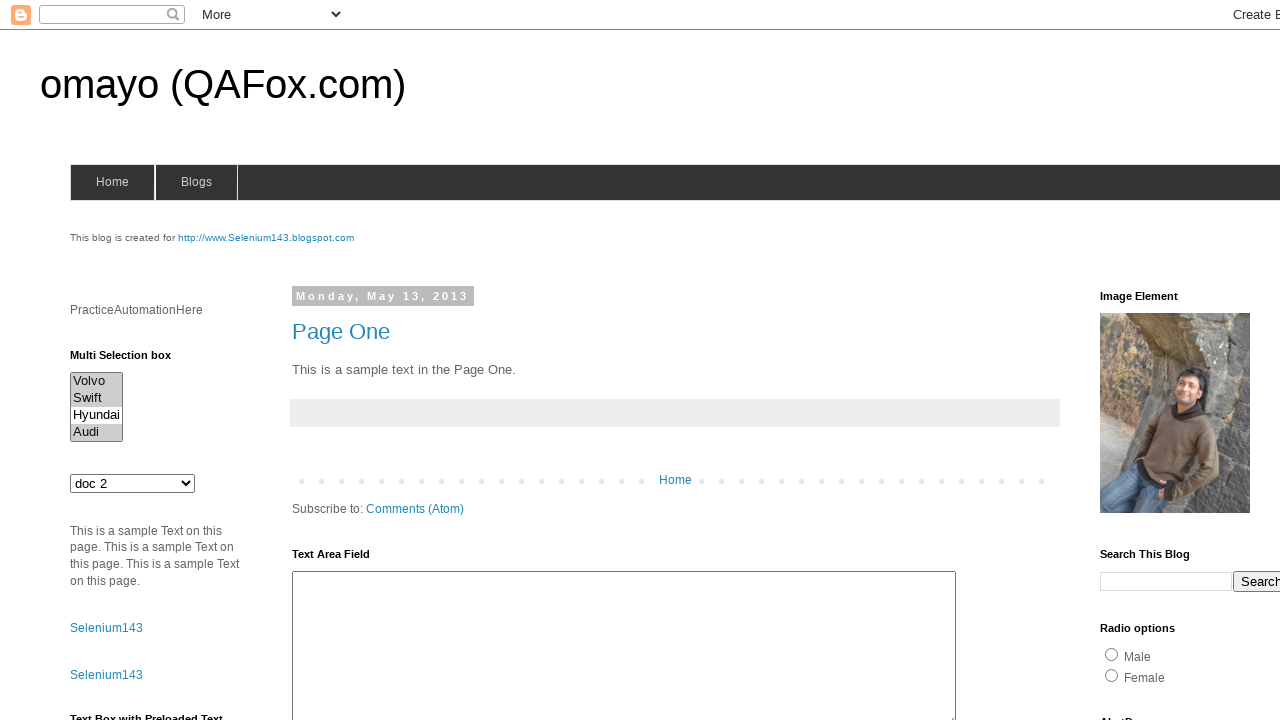

Deselected 'Volvo', keeping 'Swift' and 'Audi' selected on #multiselect1
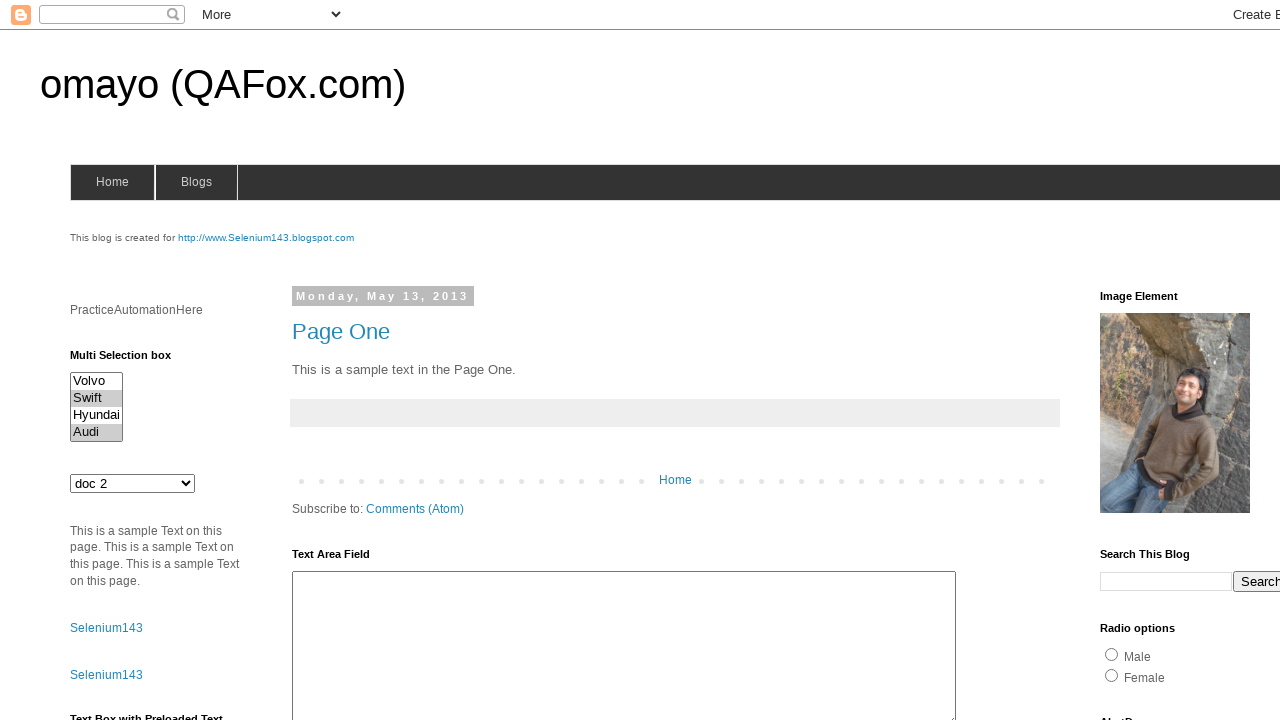

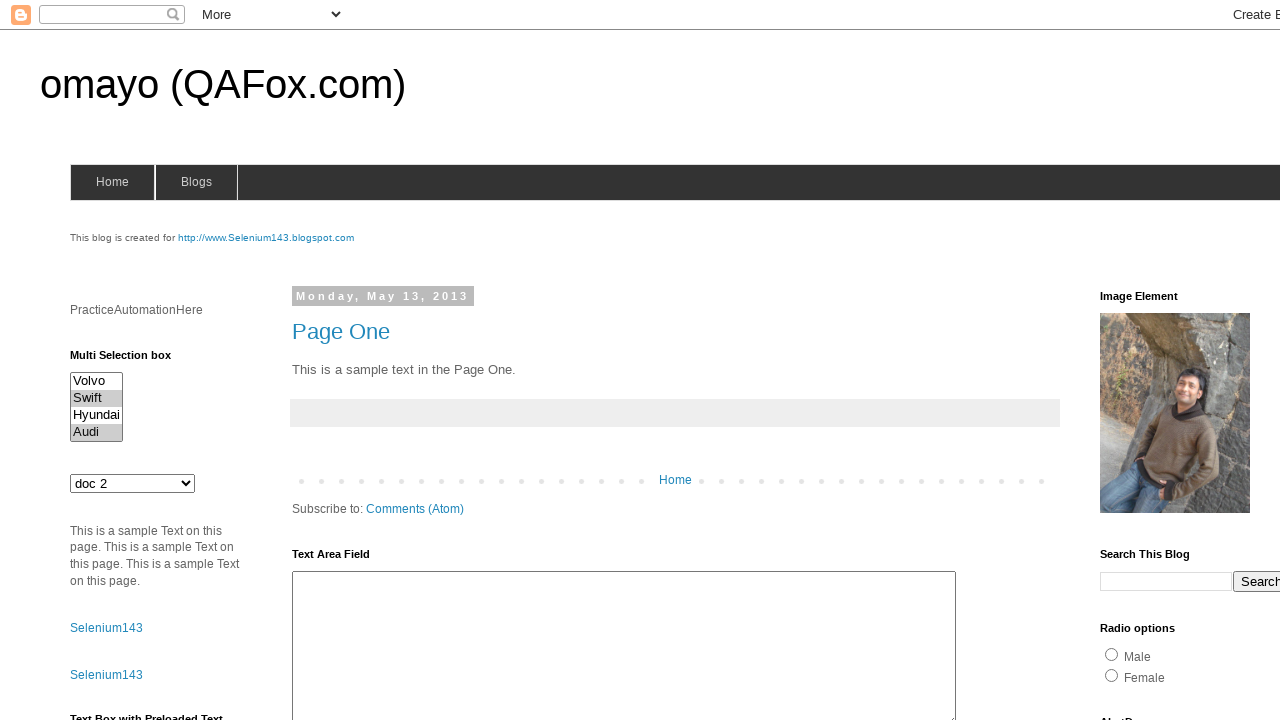